Navigates through Swarthmore College course catalog, clicks on the first department, then iterates through course listings clicking to expand course details.

Starting URL: https://catalog.swarthmore.edu/content.php?catoid=7&navoid=194

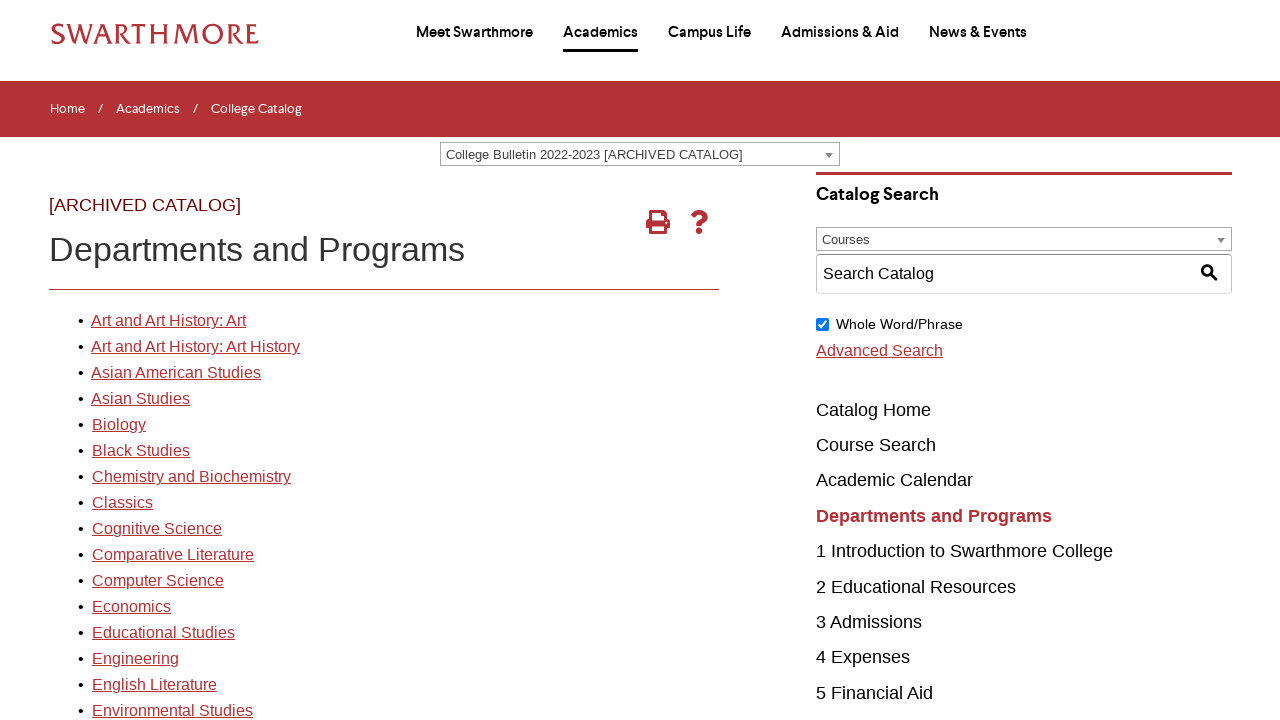

Clicked on the first department link at (168, 321) on xpath=//*[@id='gateway-page']/body/table/tbody/tr[3]/td[1]/table/tbody/tr[2]/td[
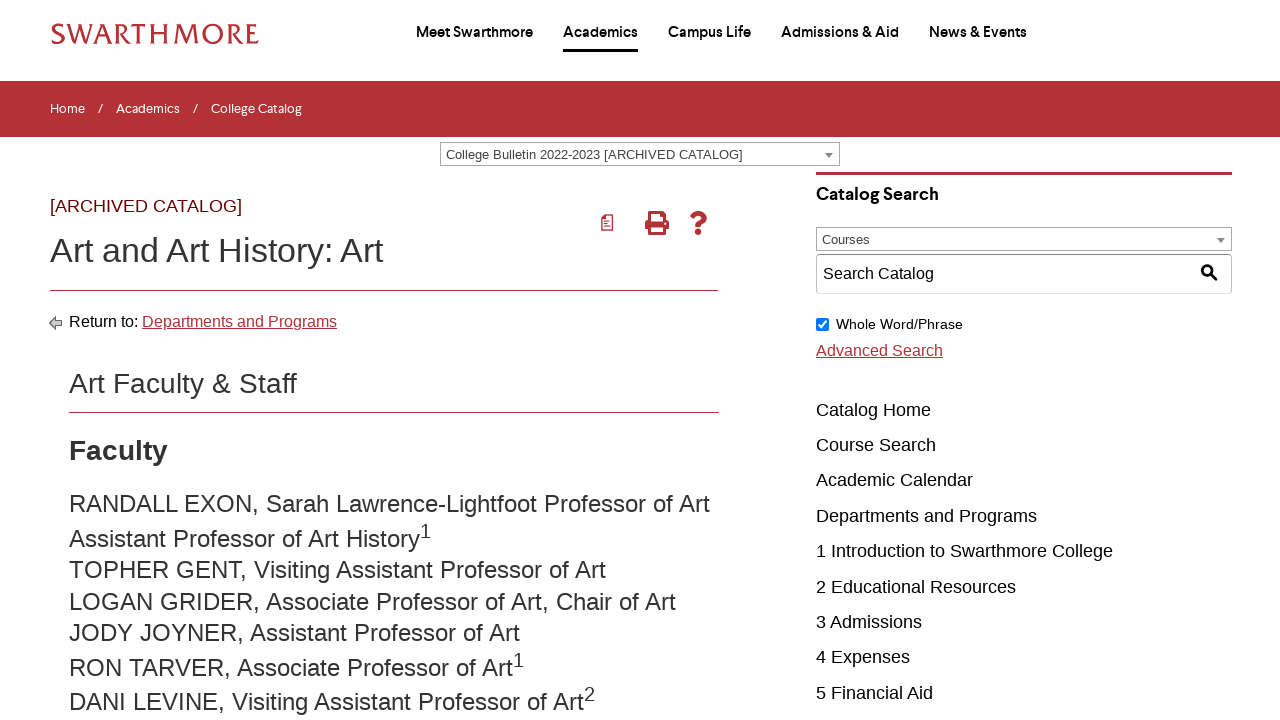

Course elements loaded
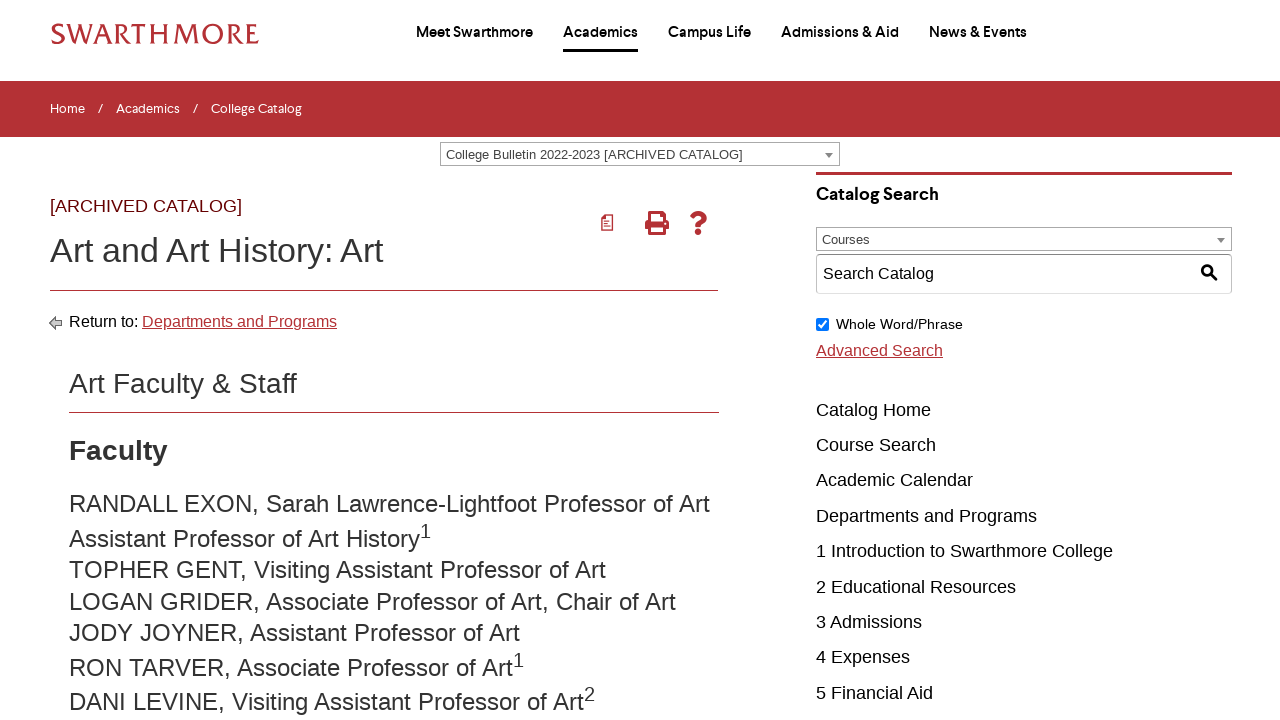

Retrieved 22 course elements
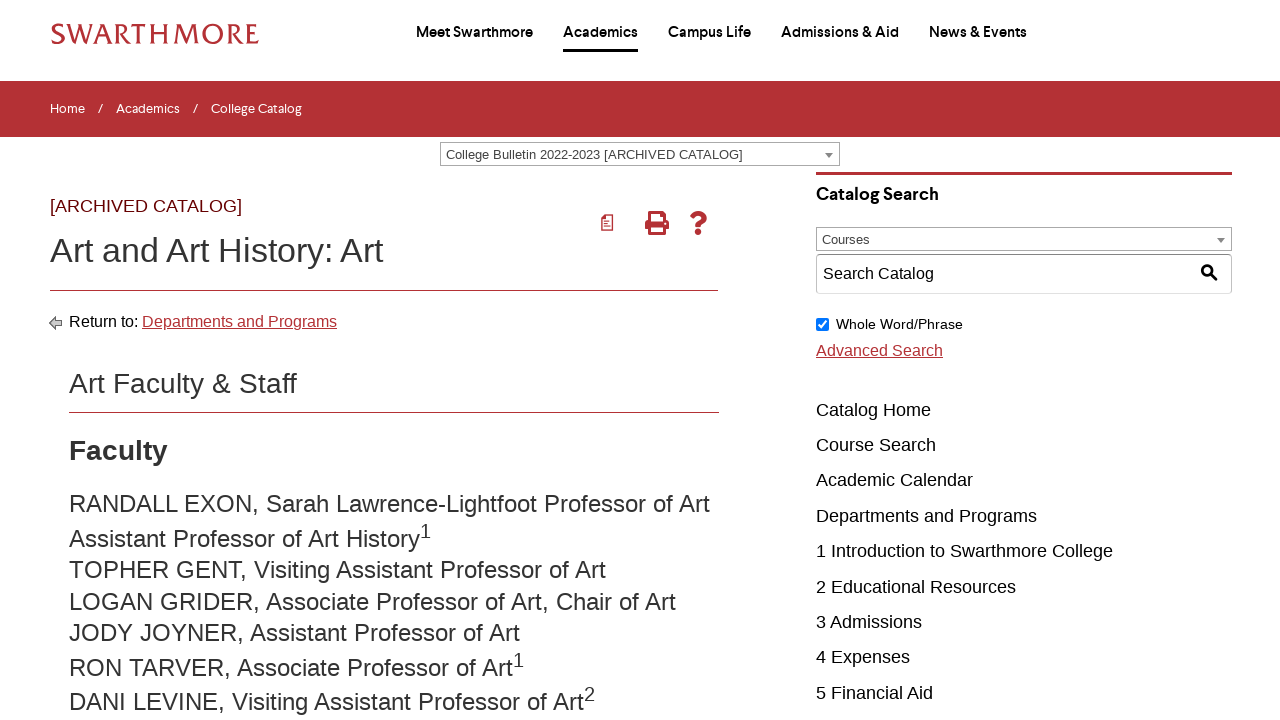

Clicked on the first course to expand details at (282, 361) on .acalog-course >> nth=0 >> a
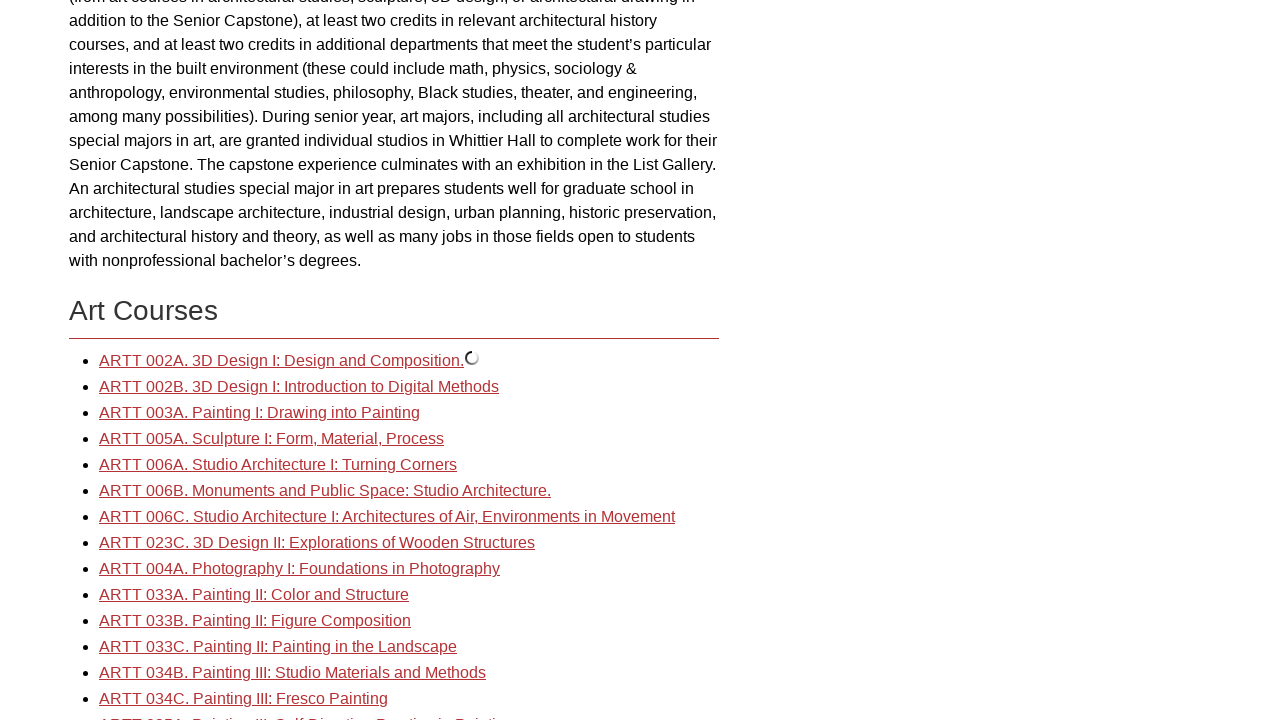

Course details loaded
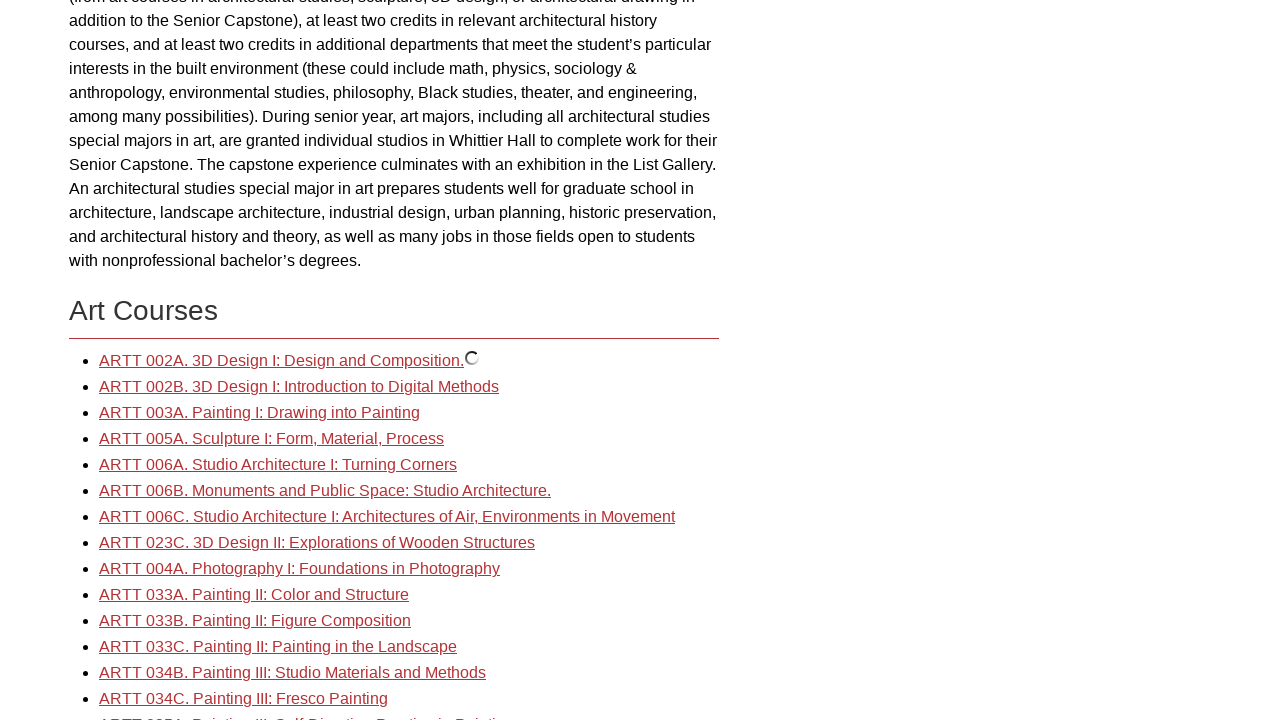

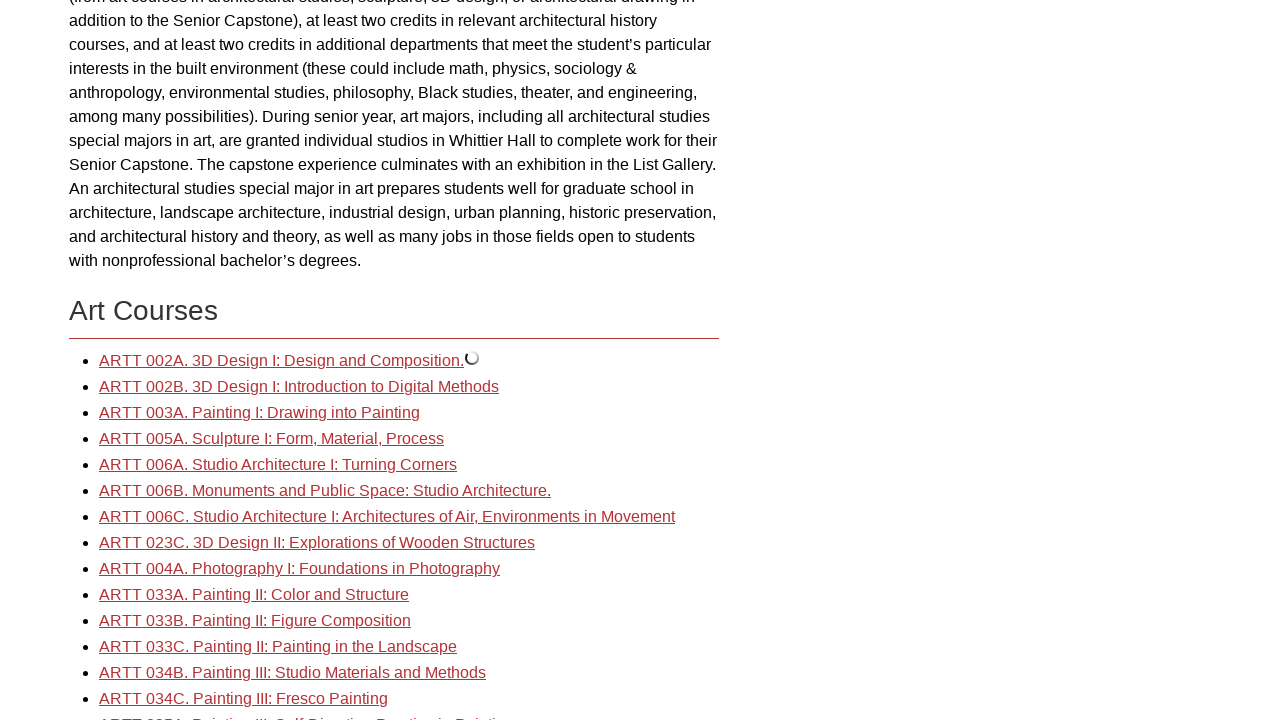